Tests basic navigation by clicking the About link on the home page and verifying the page loads

Starting URL: https://v1.training-support.net

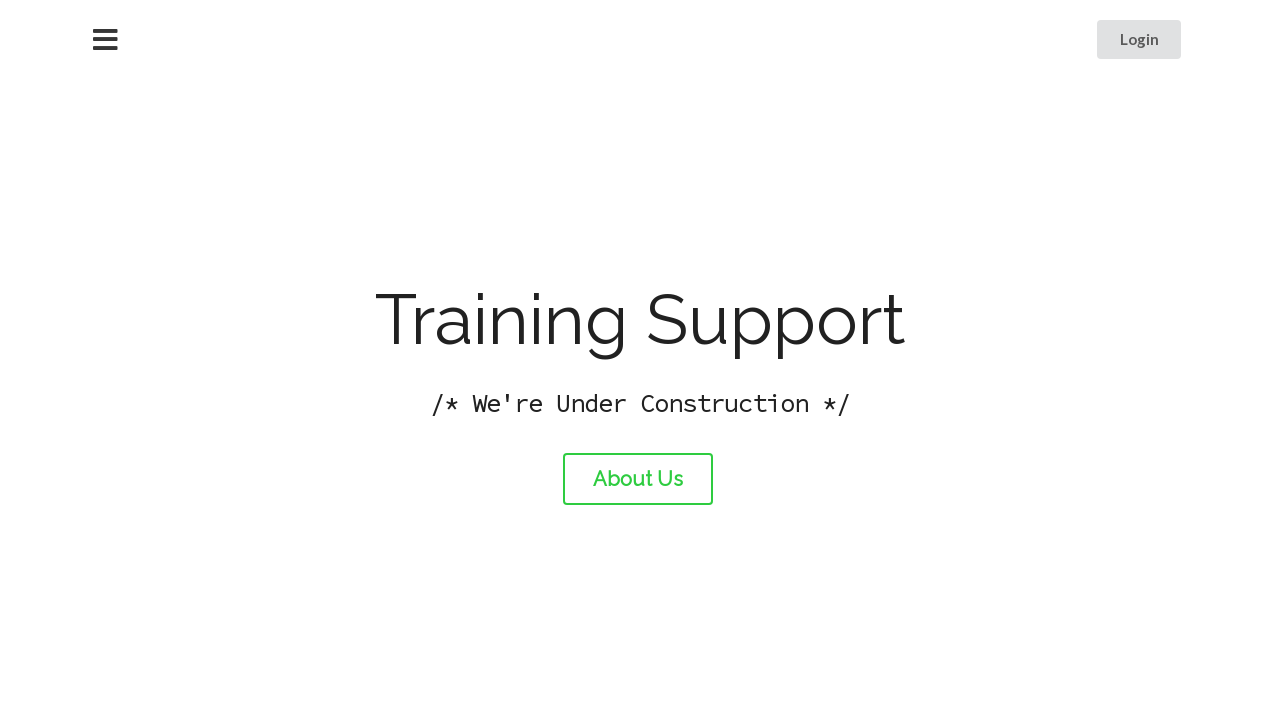

Clicked the About link on the home page at (638, 479) on #about-link
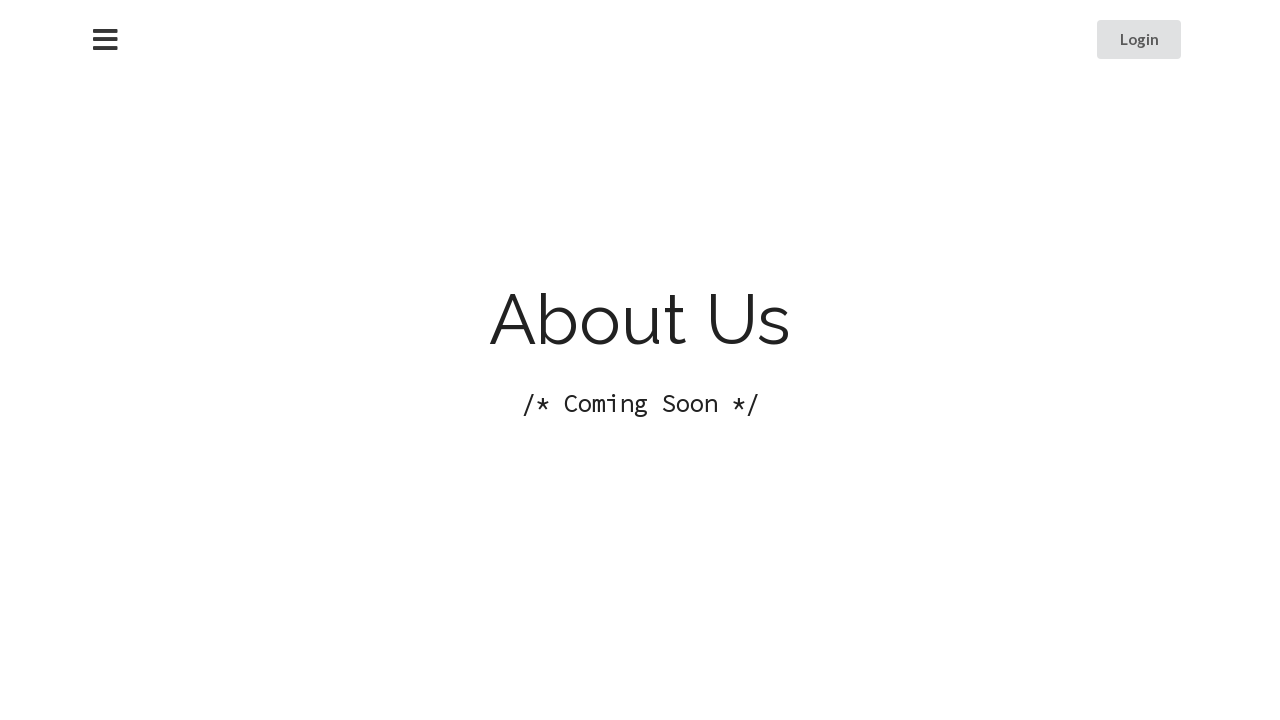

About page loaded successfully
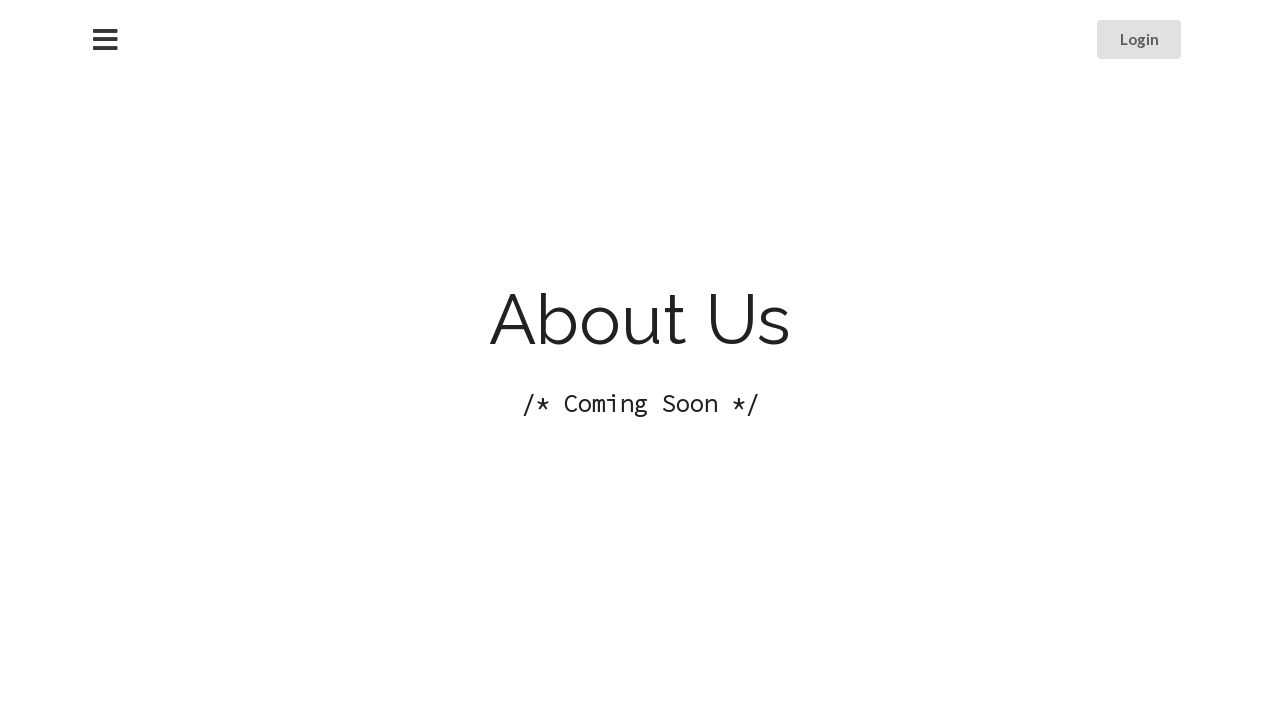

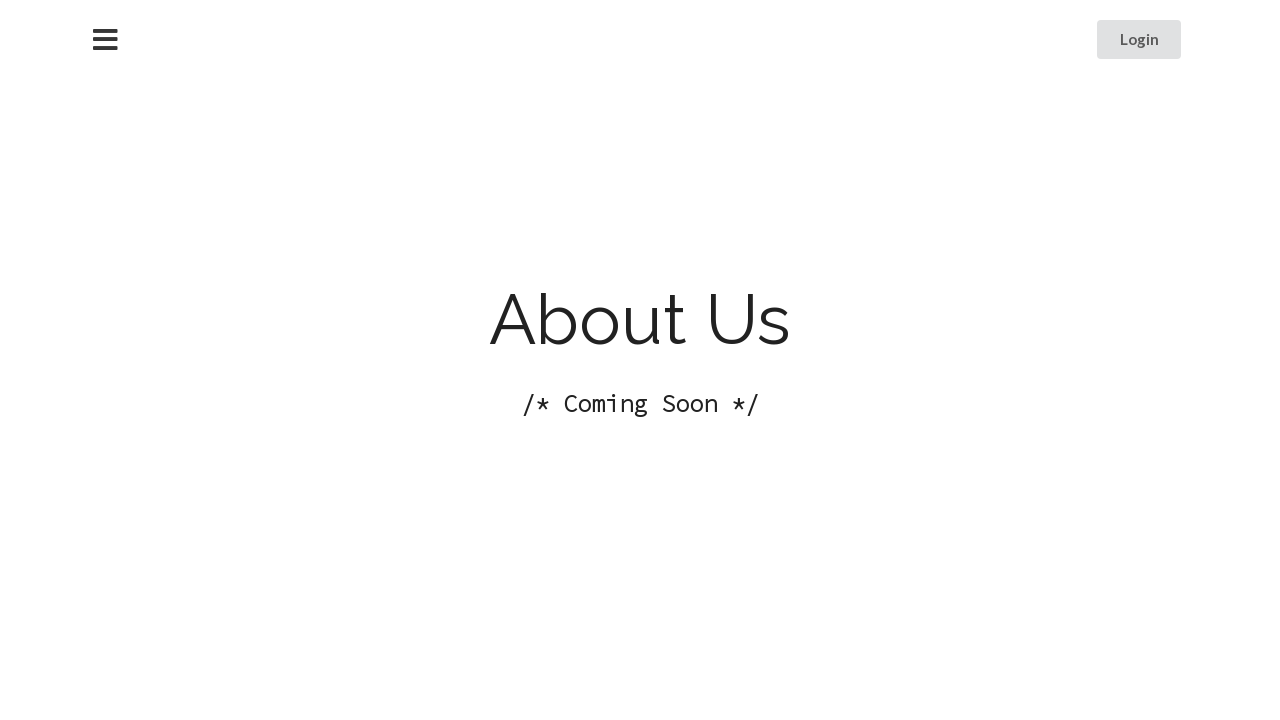